Navigates to the VCTC Pune website and takes a screenshot of the homepage

Starting URL: https://vctcpune.com/

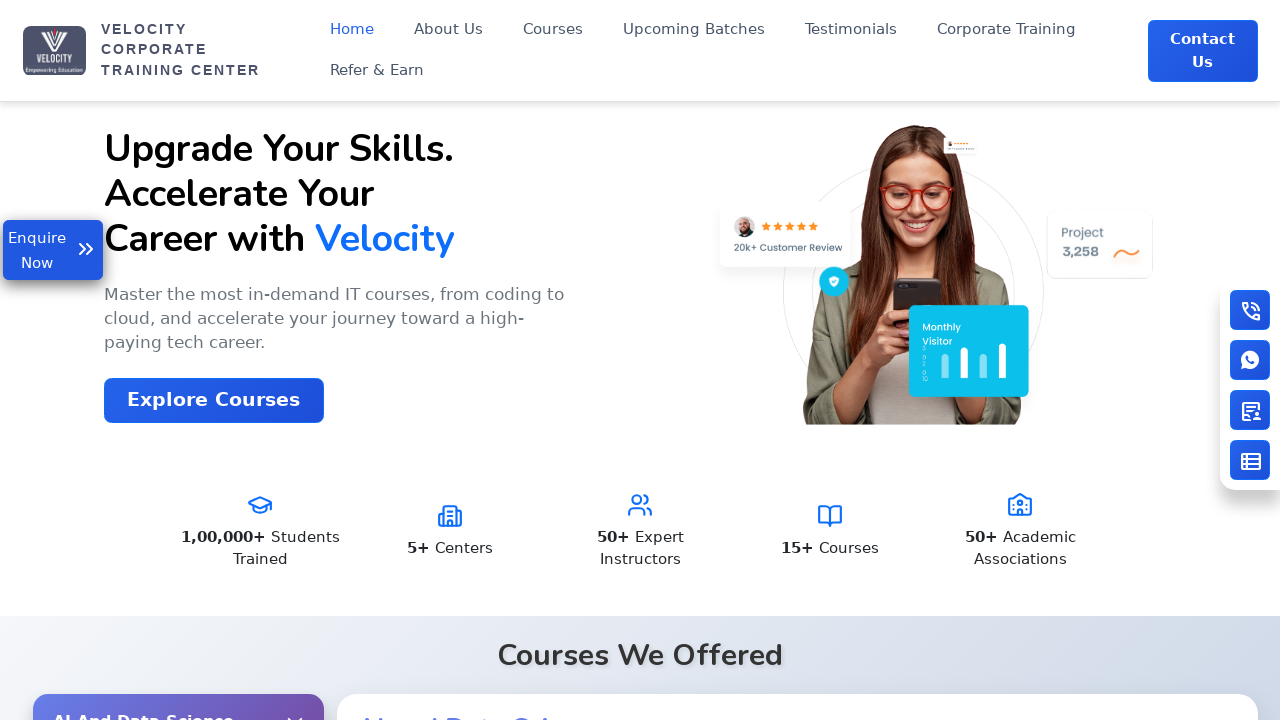

Took screenshot of VCTC Pune homepage
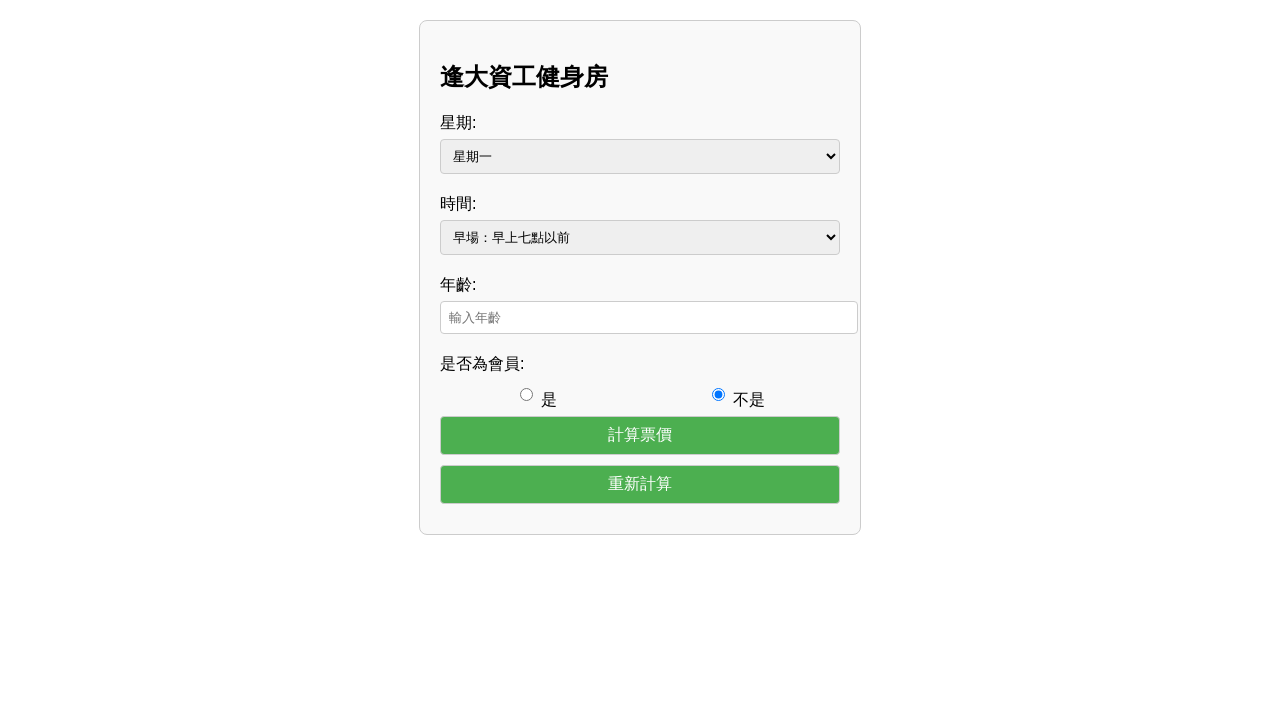

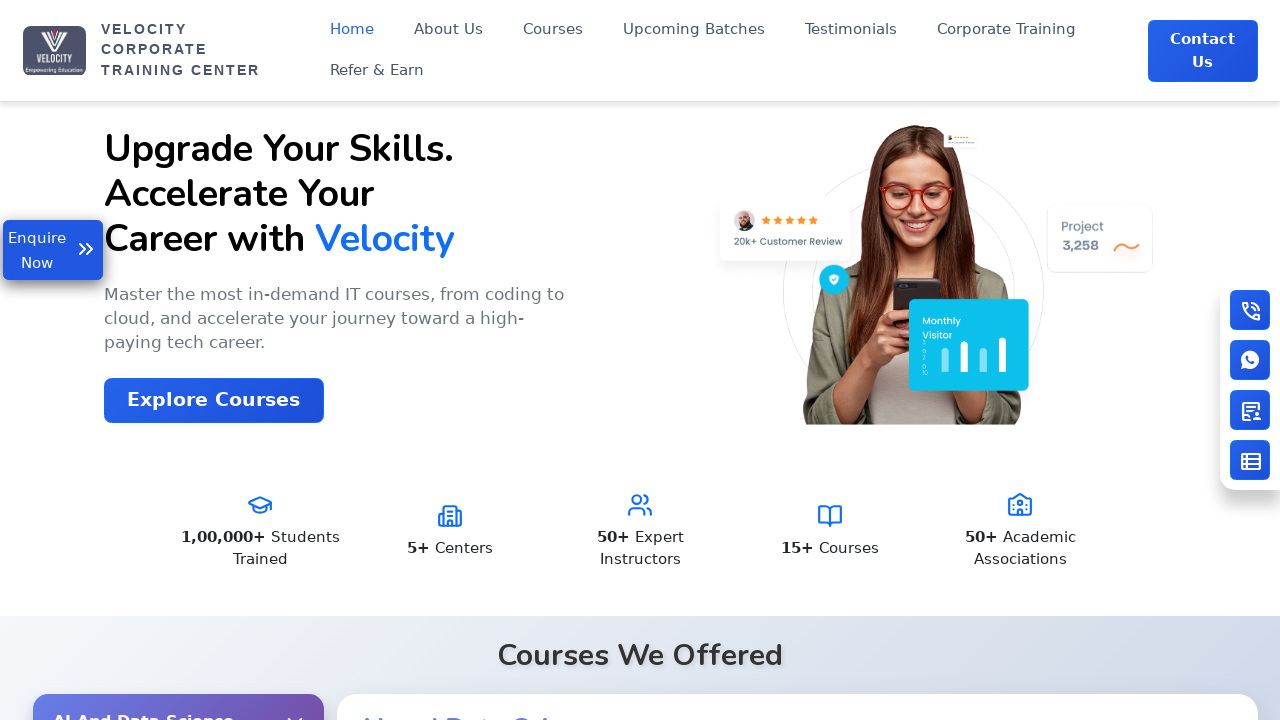